Tests frames navigation by clicking through nested frames and iframes examples

Starting URL: https://the-internet.herokuapp.com/

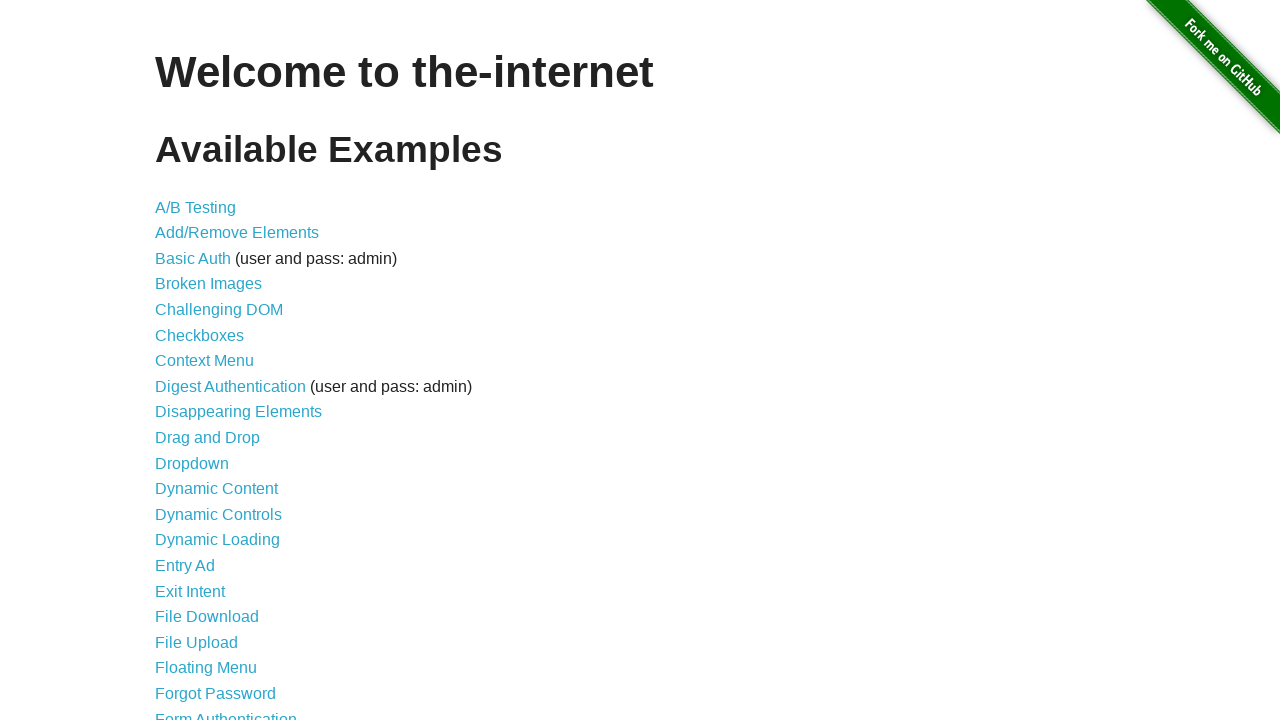

Clicked on Frames link from main navigation at (182, 361) on xpath=//*[@id="content"]/ul/li[22]/a
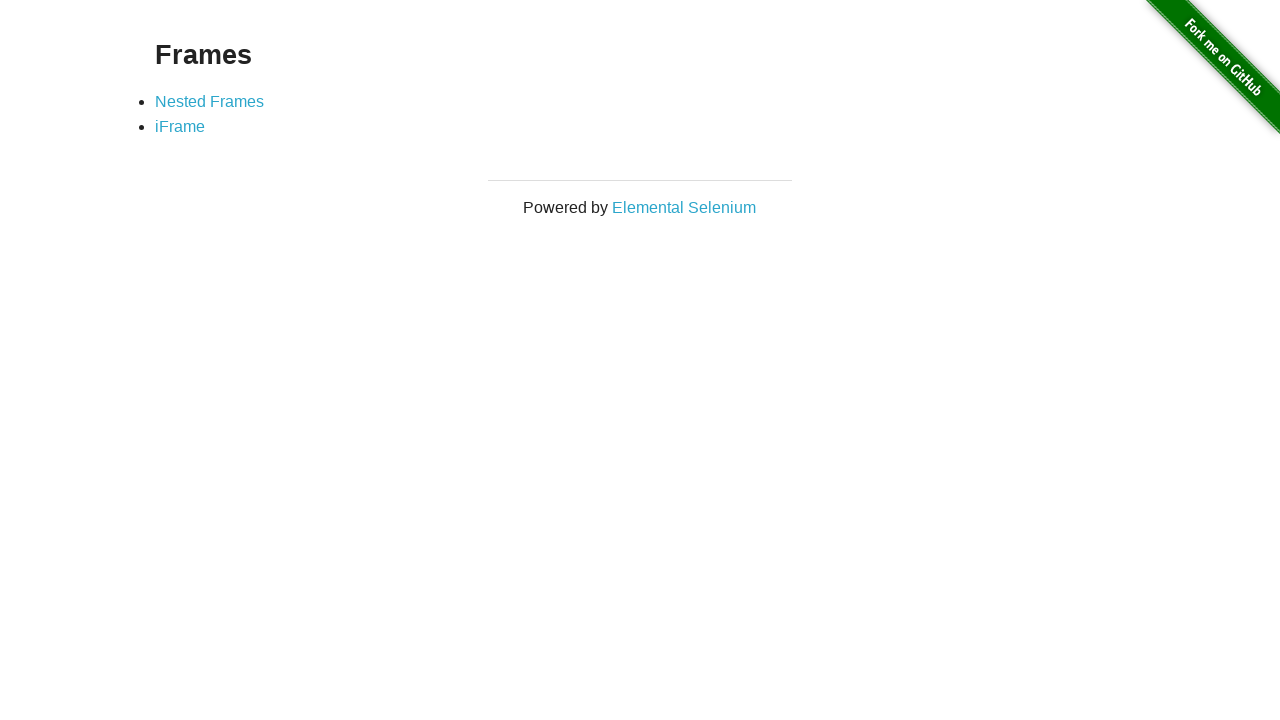

Clicked on Nested Frames link at (210, 101) on xpath=//*[@id="content"]/div/ul/li[1]/a
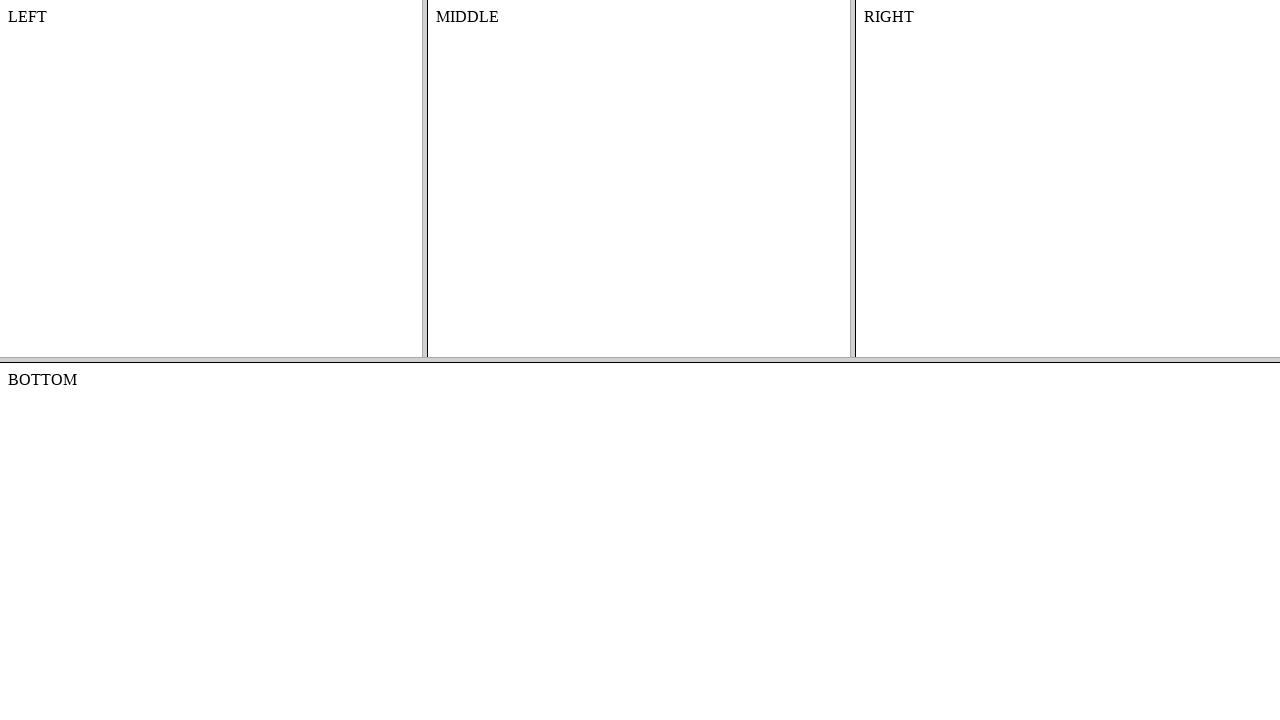

Navigated back from Nested Frames
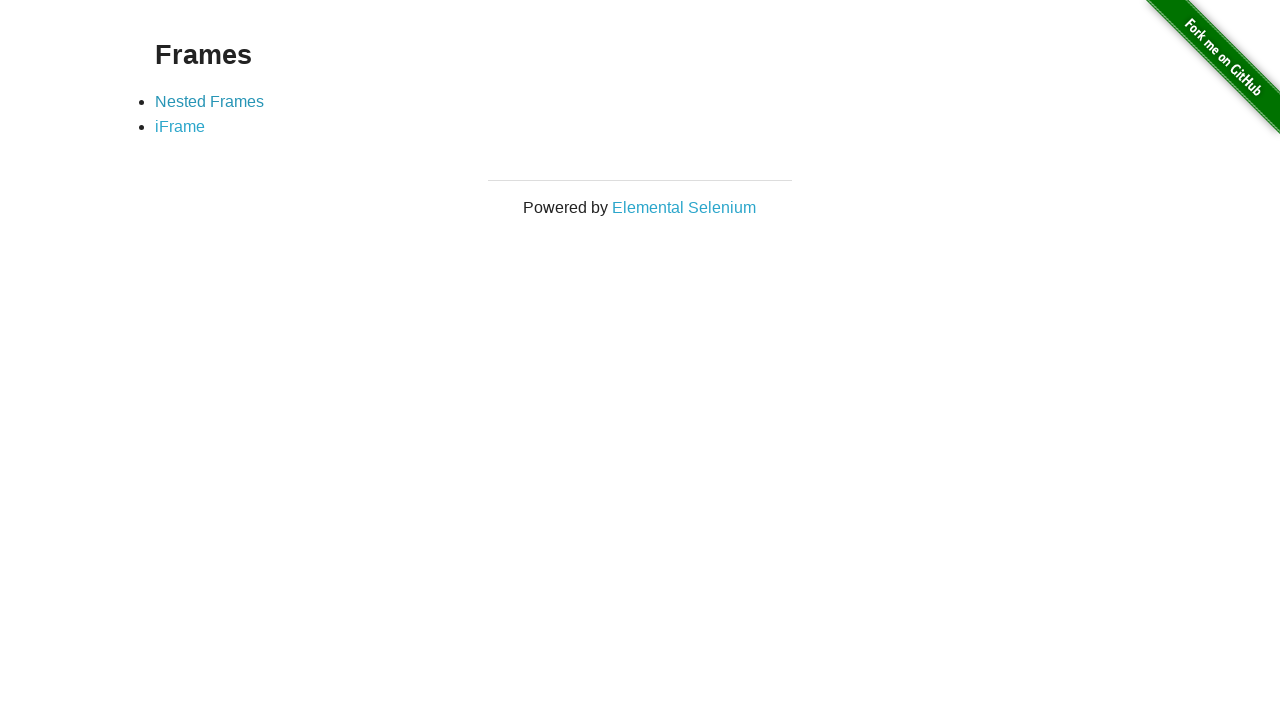

Clicked on iFrame link at (180, 127) on xpath=//*[@id="content"]/div/ul/li[2]/a
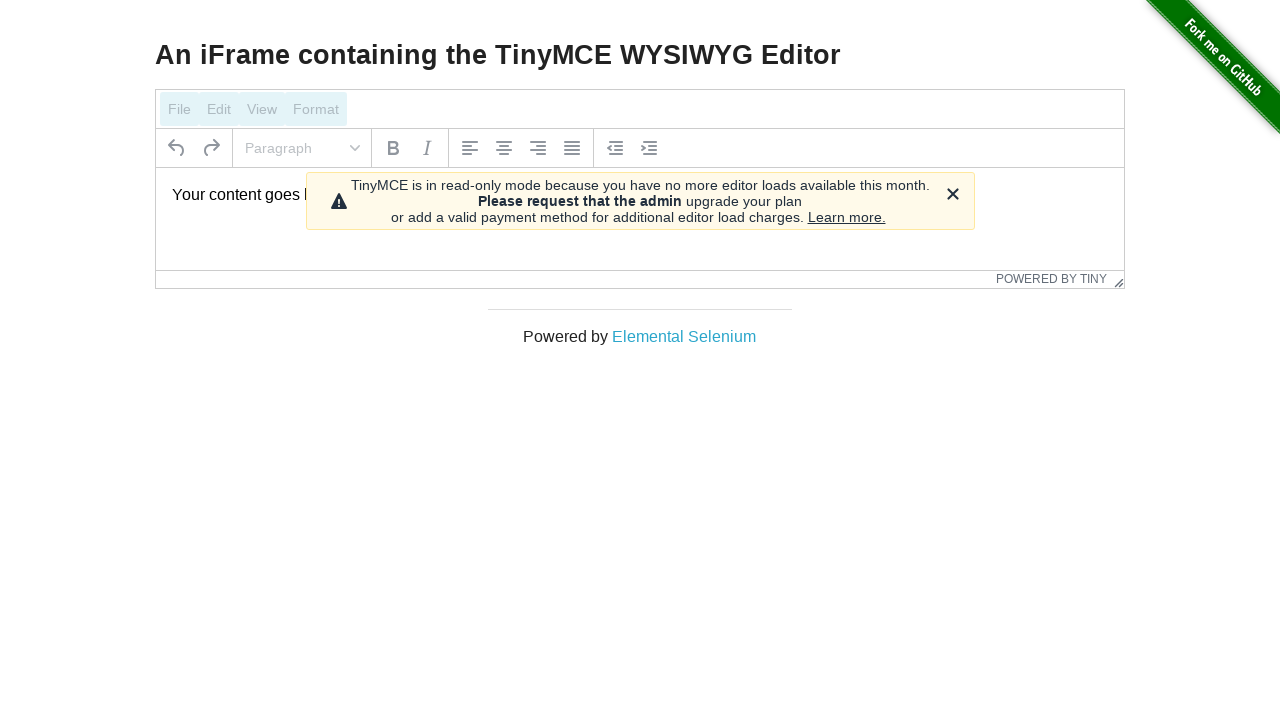

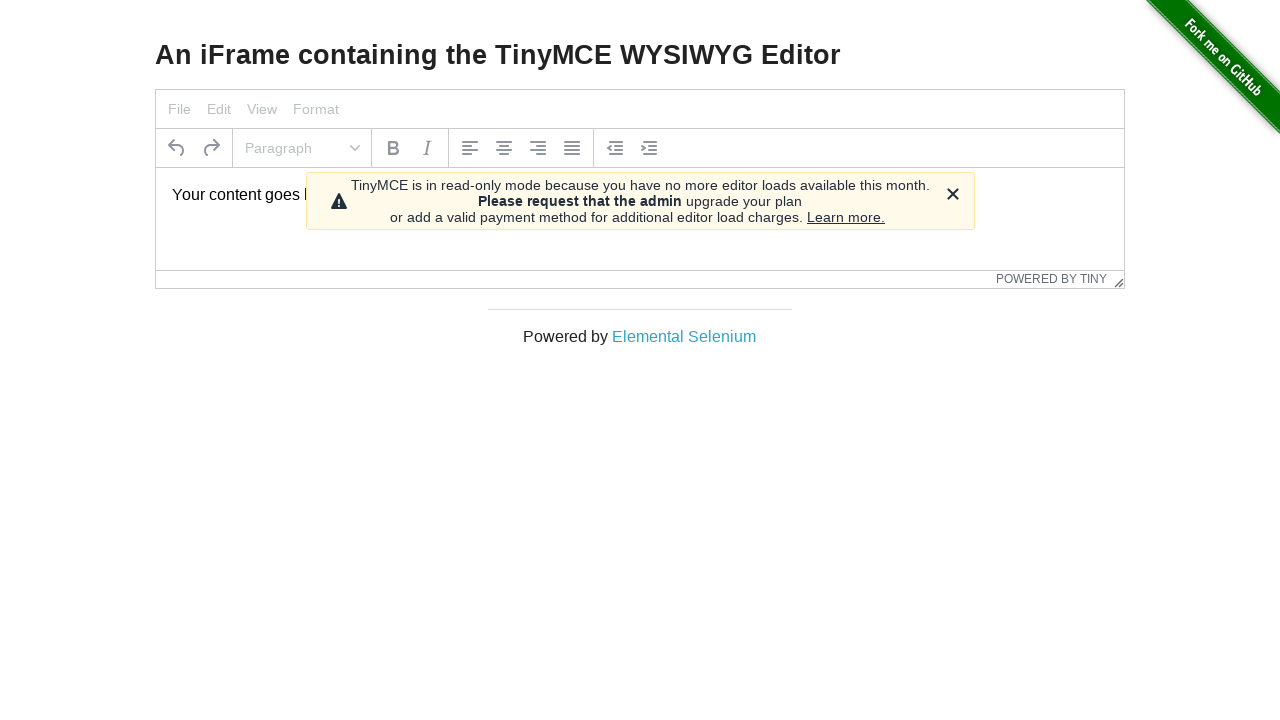